Tests alert handling functionality by triggering different types of alerts (simple alert and confirm dialog) and interacting with them

Starting URL: https://rahulshettyacademy.com/AutomationPractice/

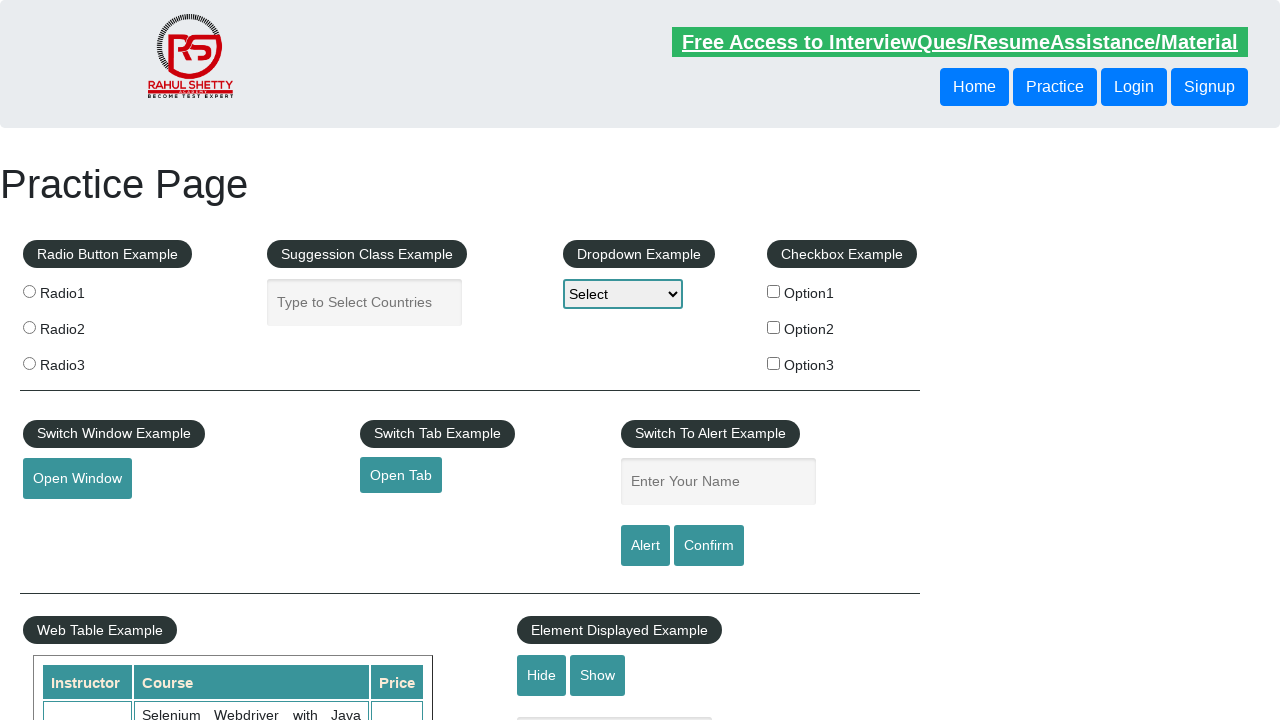

Filled name input field with 'Javed' on input[name='enter-name']
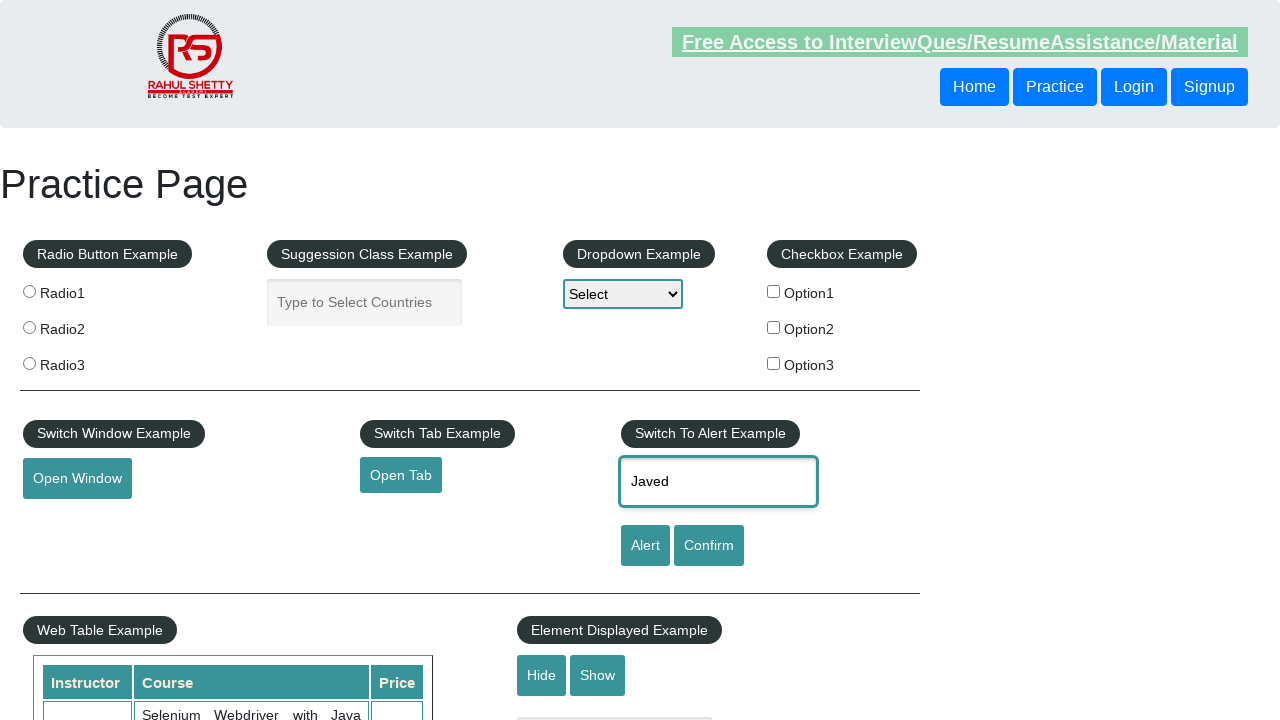

Set up dialog handler to accept alerts
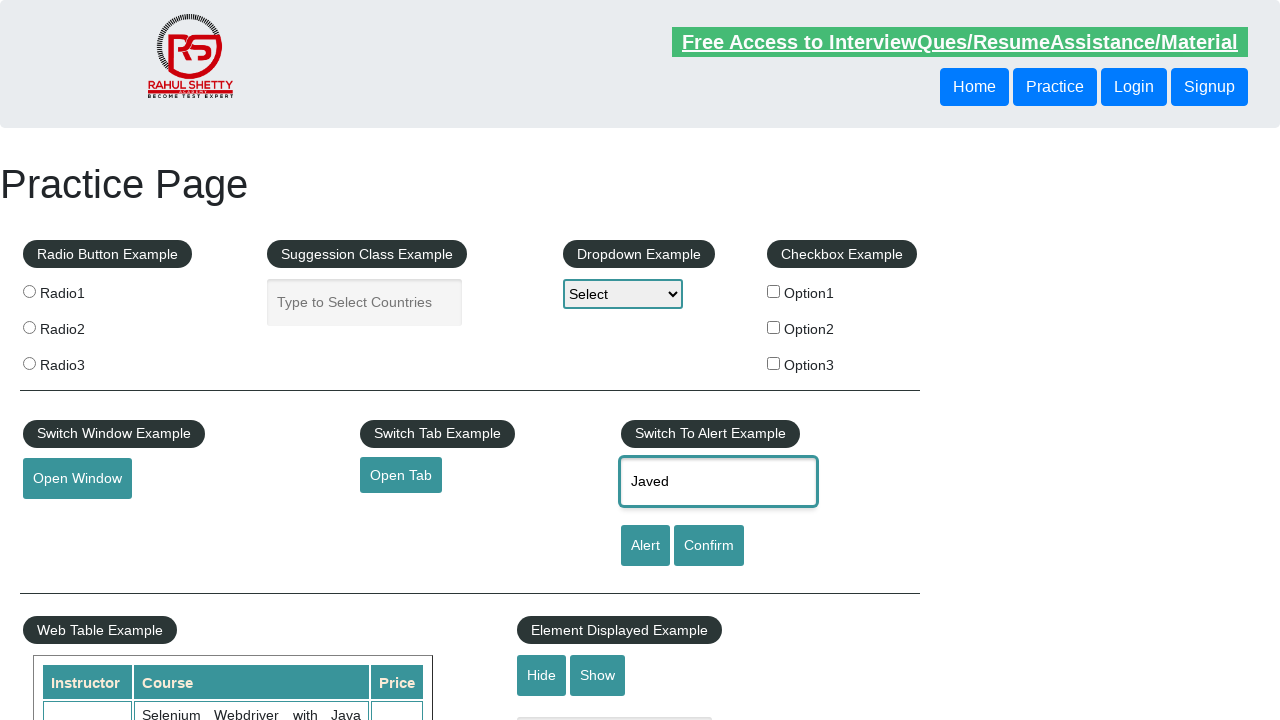

Clicked alert button and accepted the alert at (645, 546) on #alertbtn
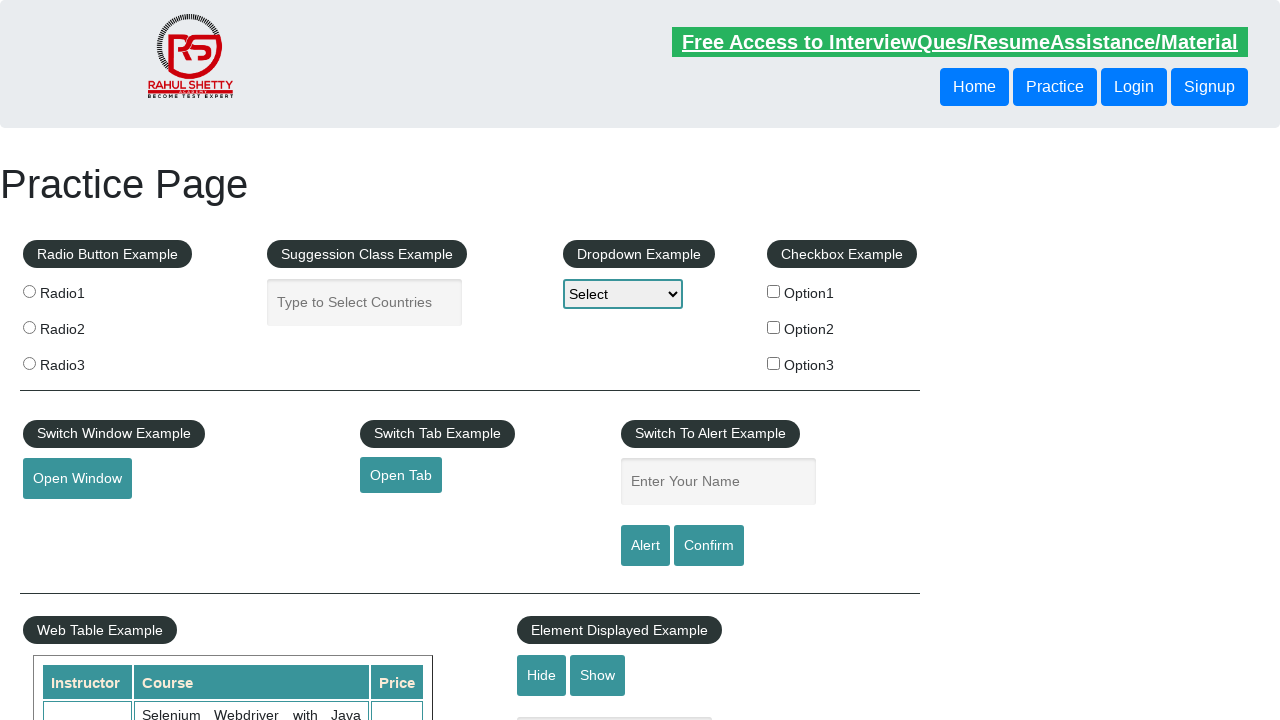

Set up dialog handler to dismiss confirm dialogs
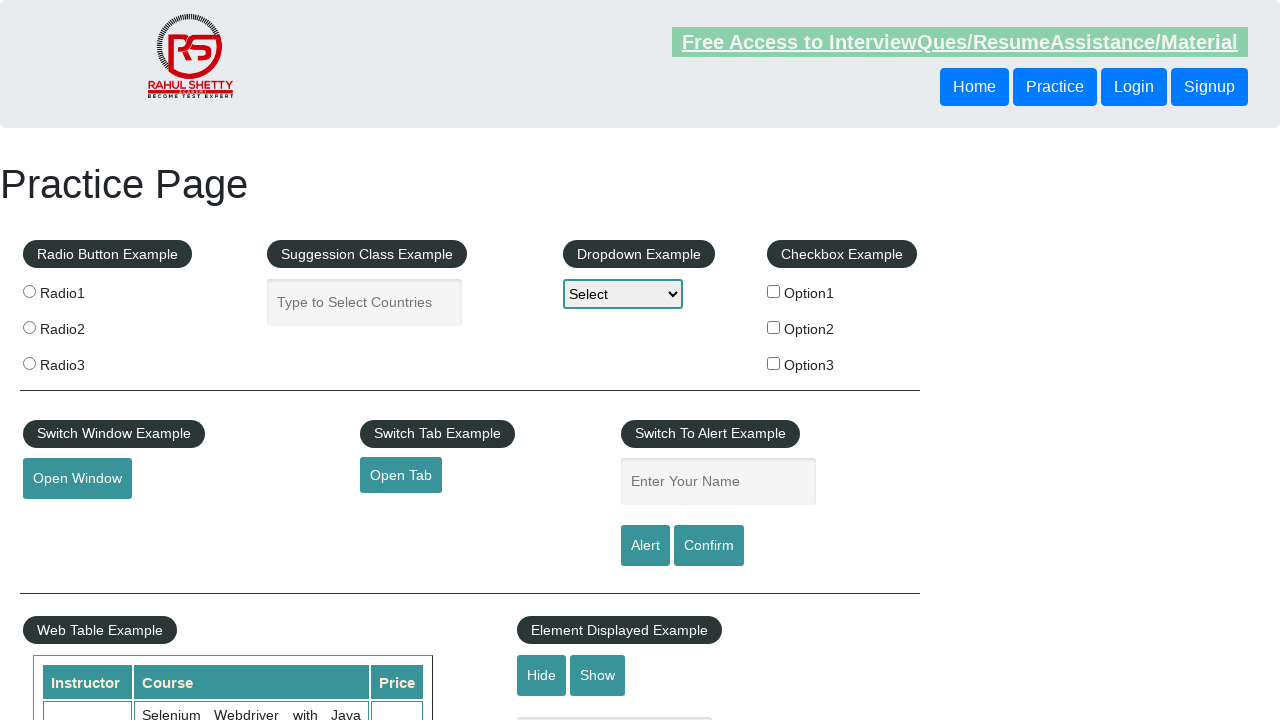

Clicked confirm button and dismissed the confirm dialog at (709, 546) on #confirmbtn
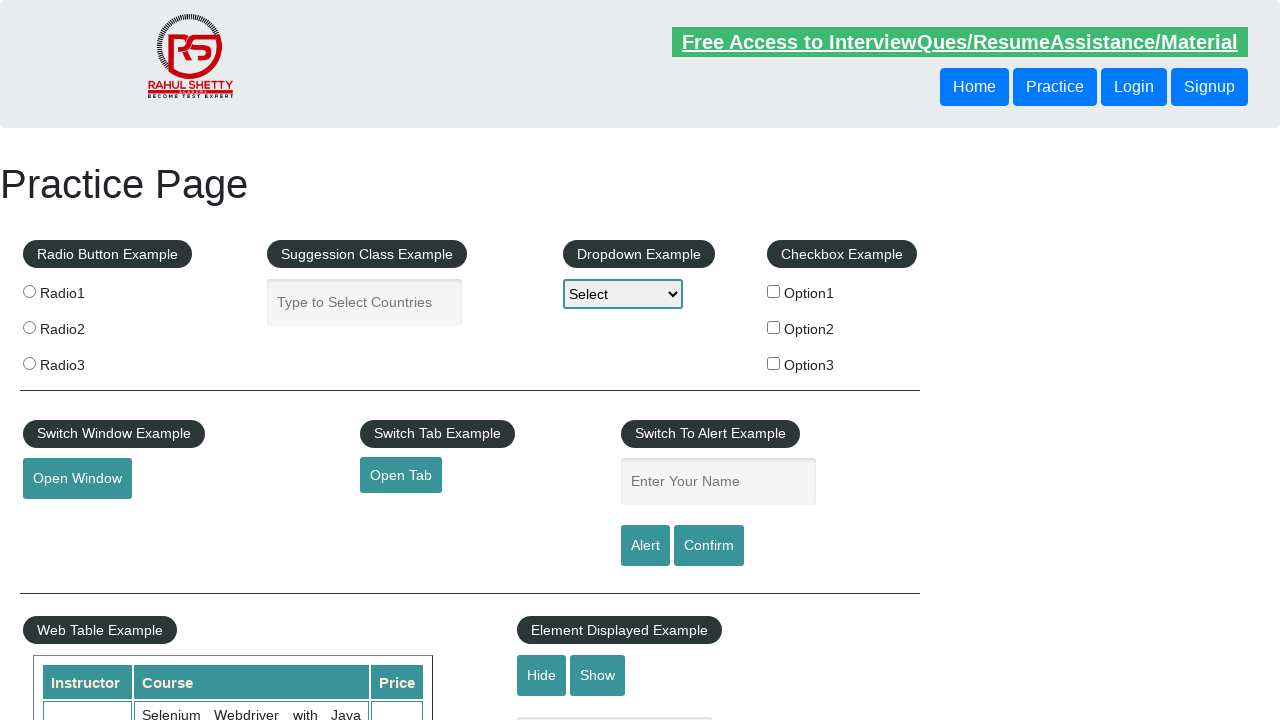

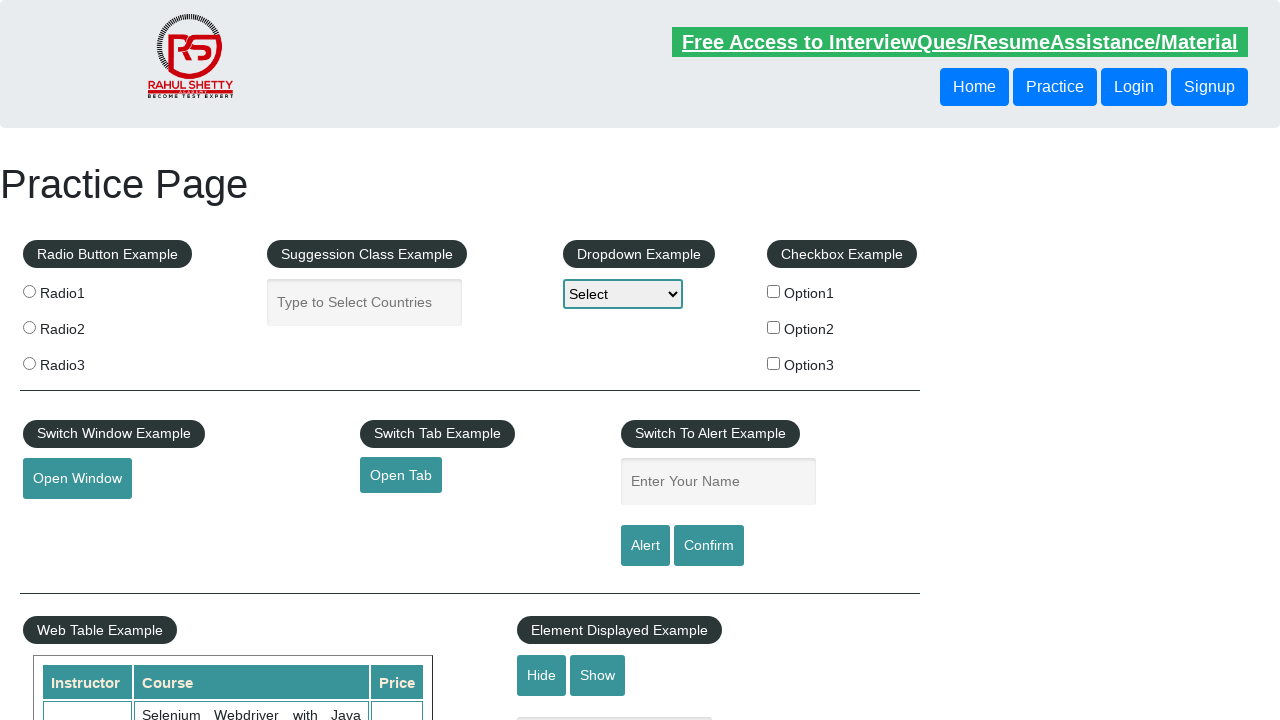